Tests A/B test opt-out functionality by visiting the split testing page, adding an opt-out cookie, refreshing, and verifying the page shows "No A/B Test" heading.

Starting URL: http://the-internet.herokuapp.com/abtest

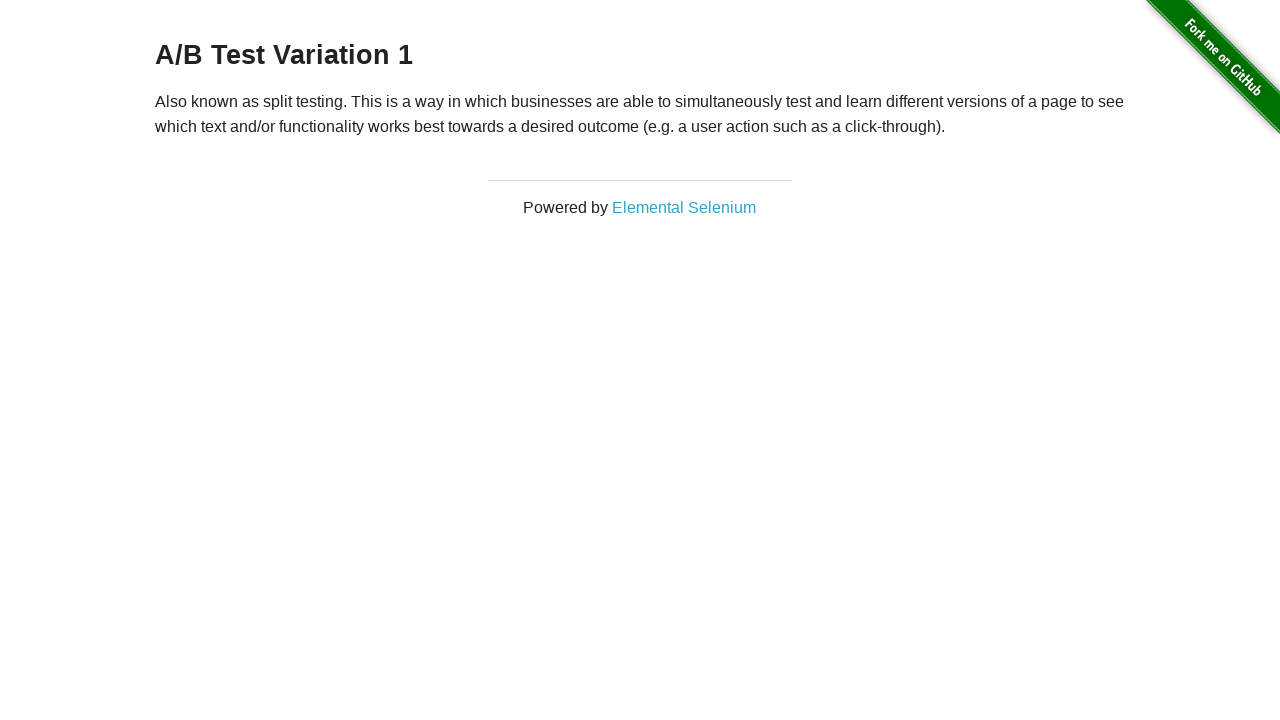

Located h3 heading element
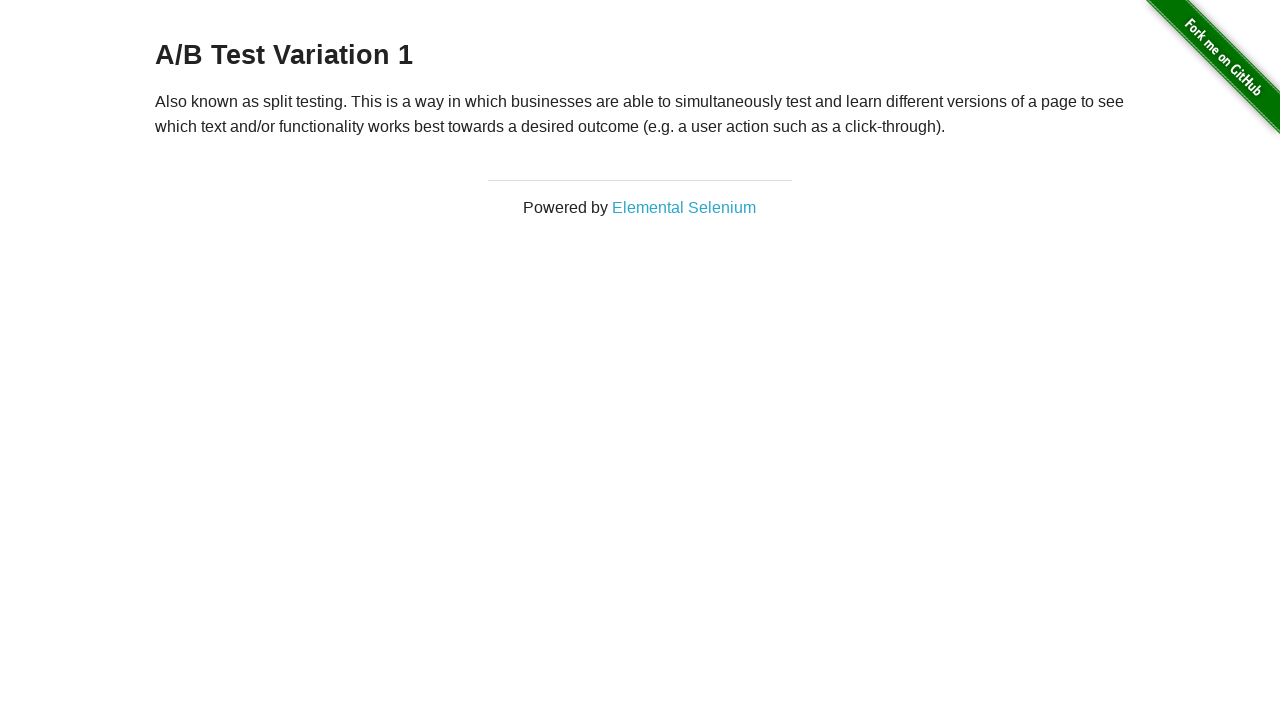

Retrieved initial heading text
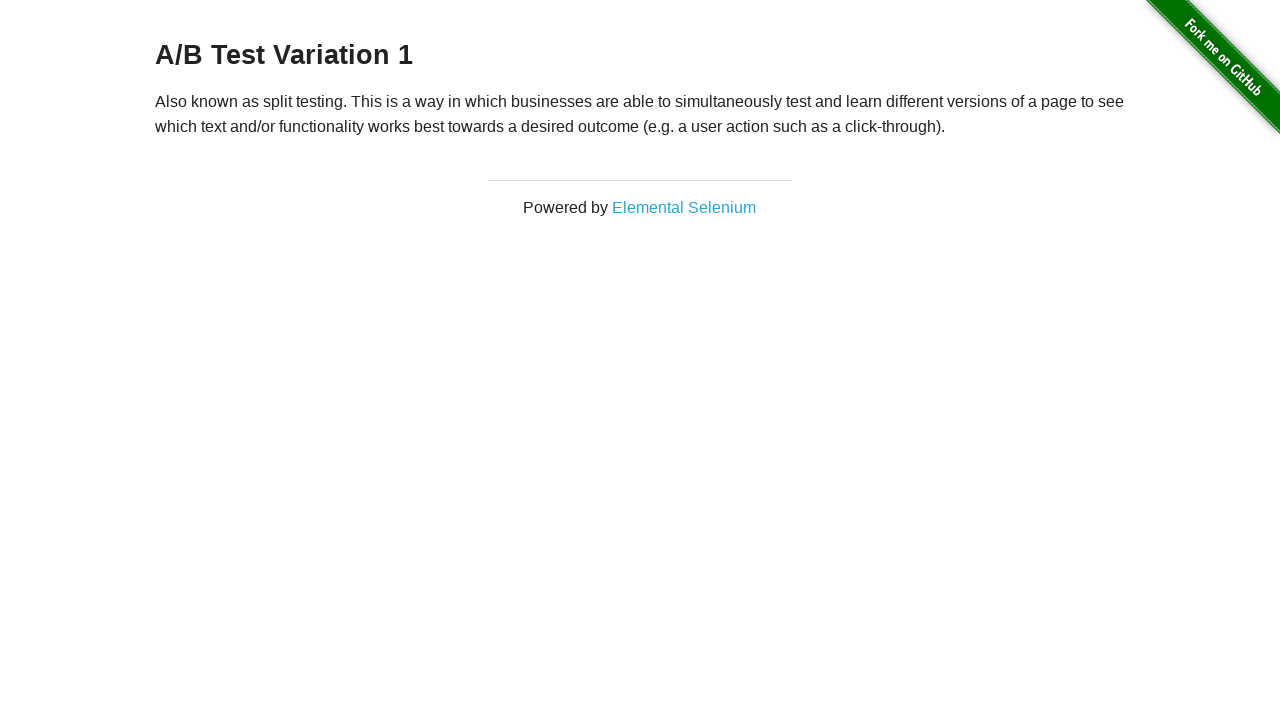

Added optimizelyOptOut cookie to opt out of A/B test
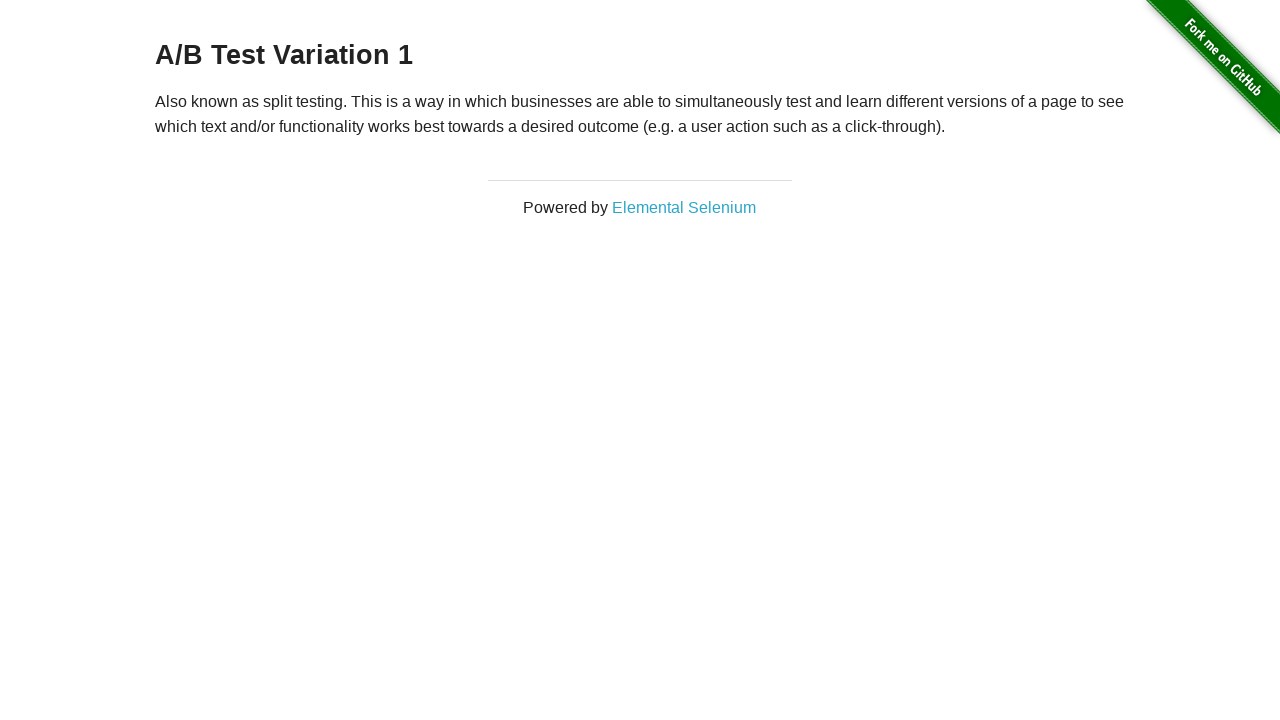

Reloaded page after adding opt-out cookie
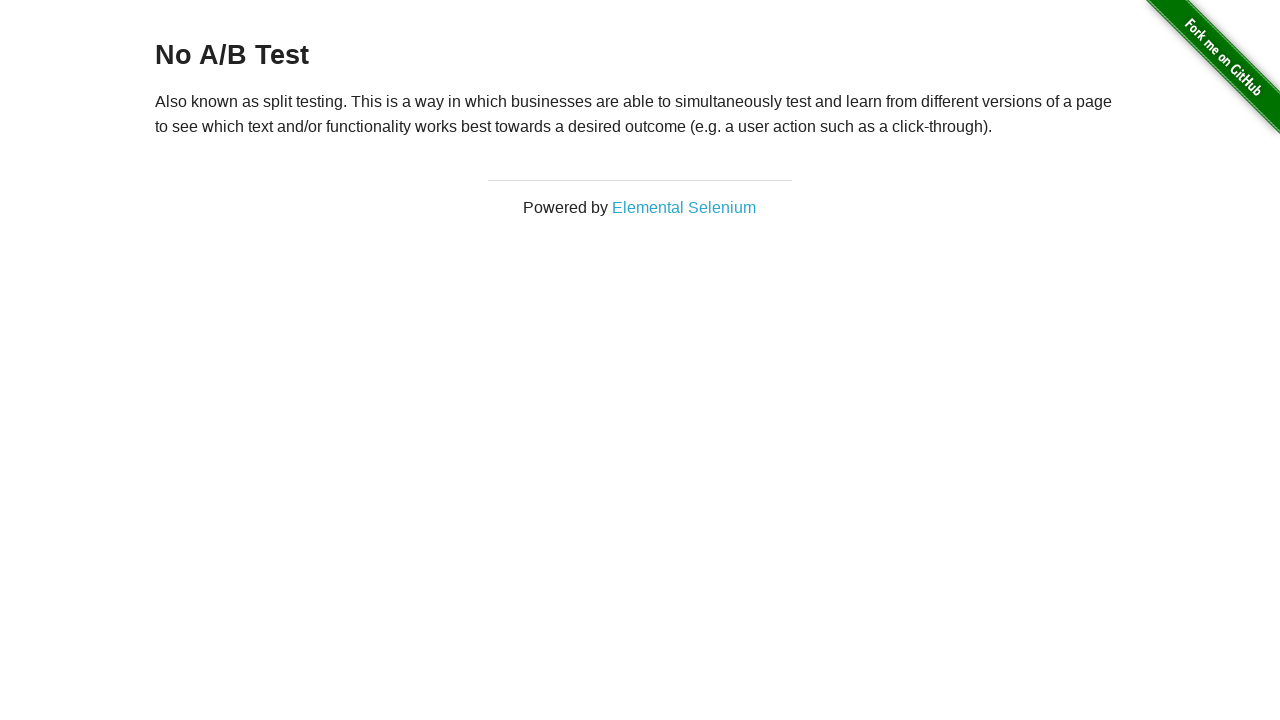

Retrieved heading text after page reload to verify opt-out
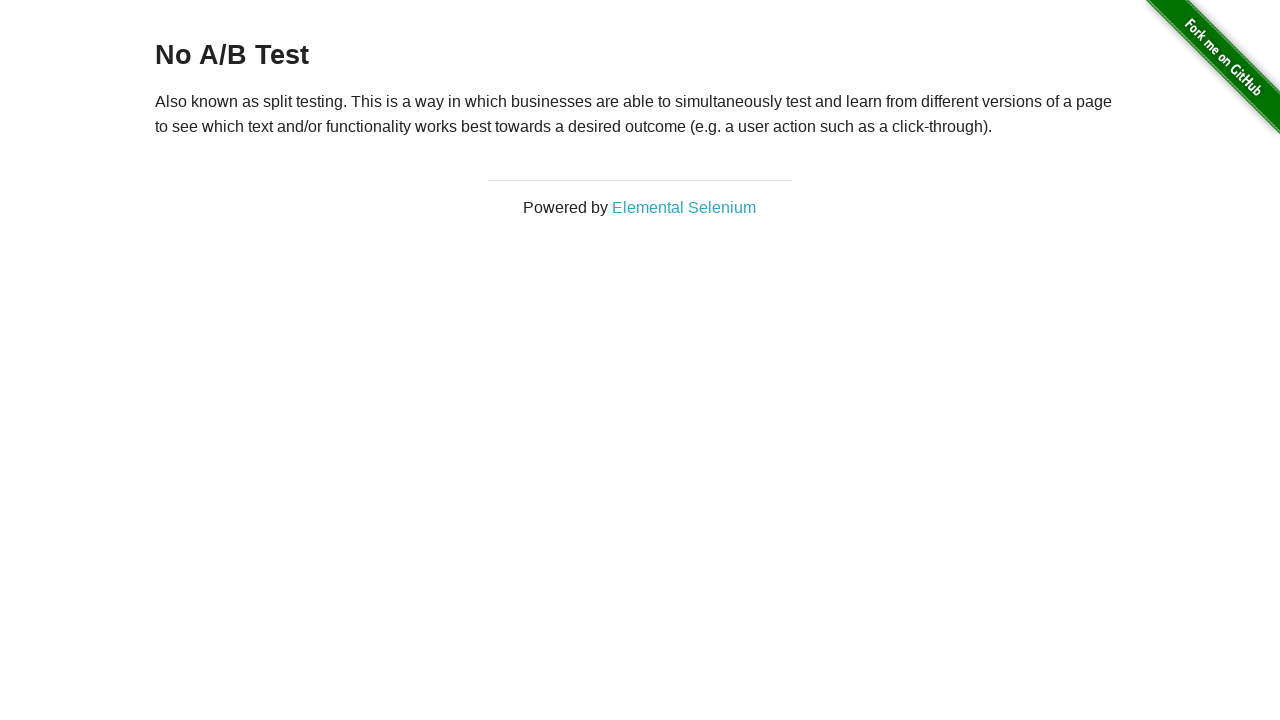

Verified heading text is 'No A/B Test' - opt-out successful
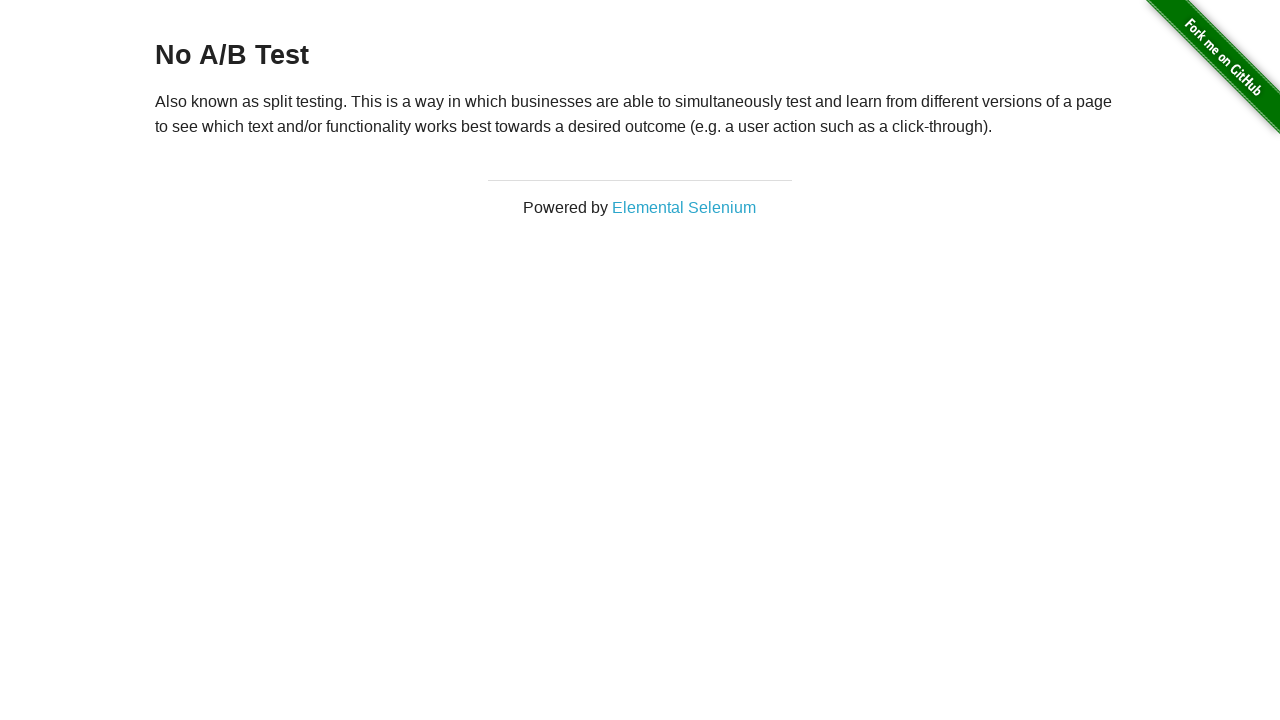

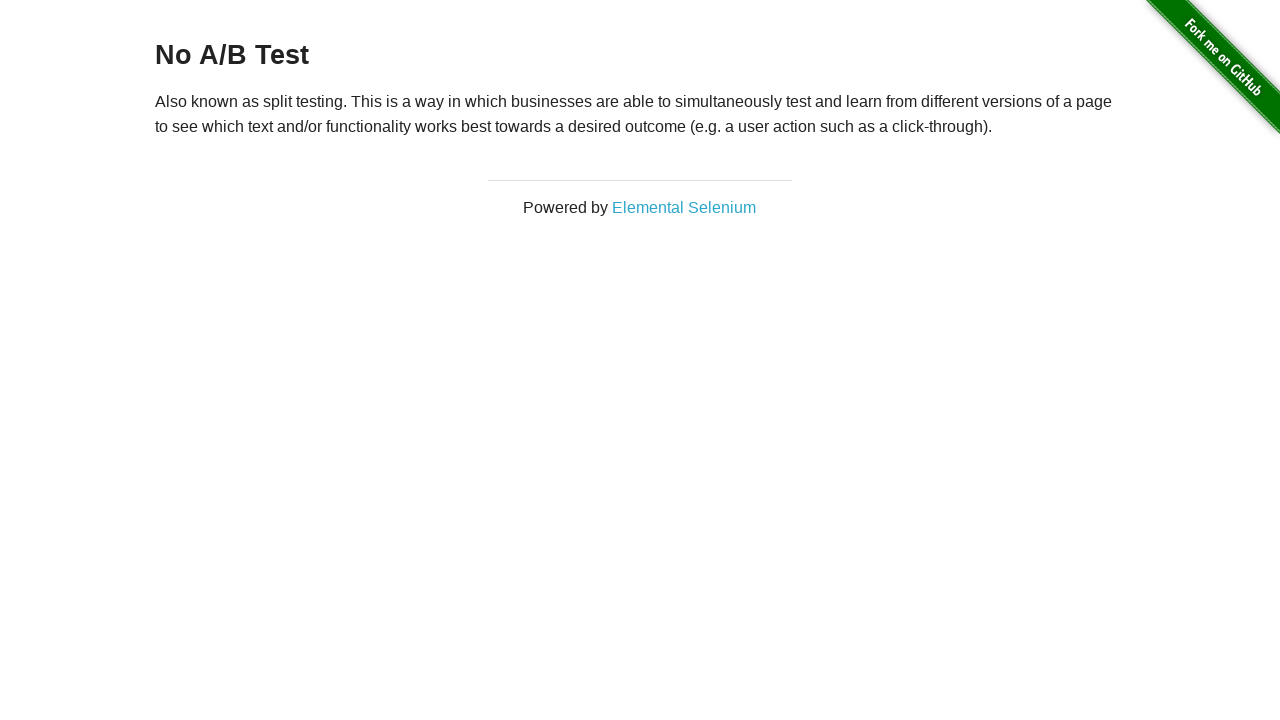